Tests a wait functionality page by waiting for a button to become clickable, clicking it, and verifying that a success message appears.

Starting URL: http://suninjuly.github.io/wait2.html

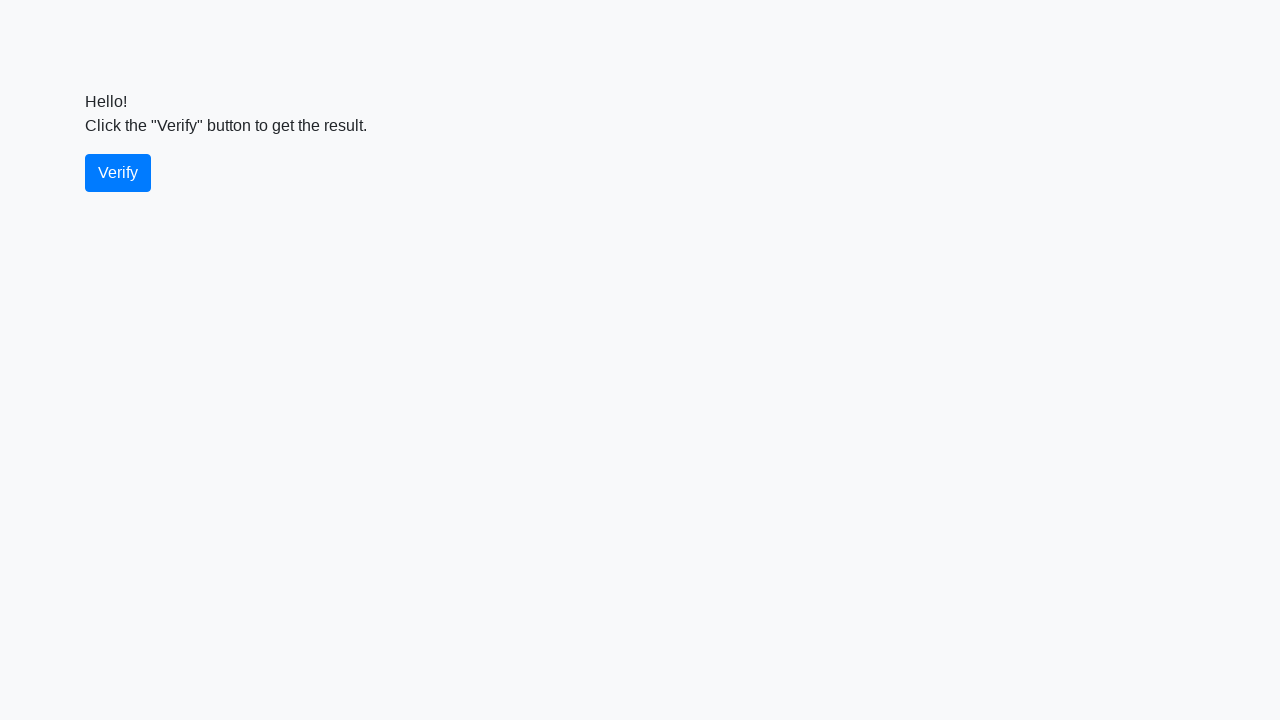

Waited for verify button to become visible
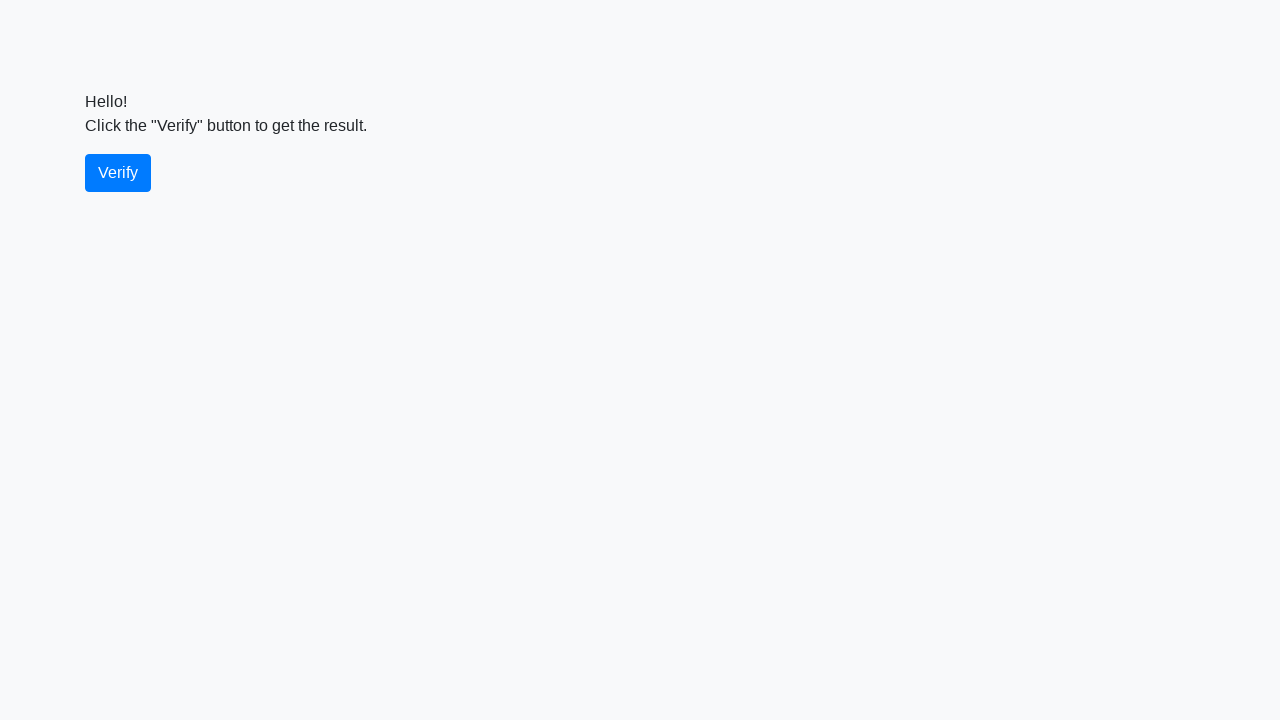

Clicked the verify button at (118, 173) on #verify
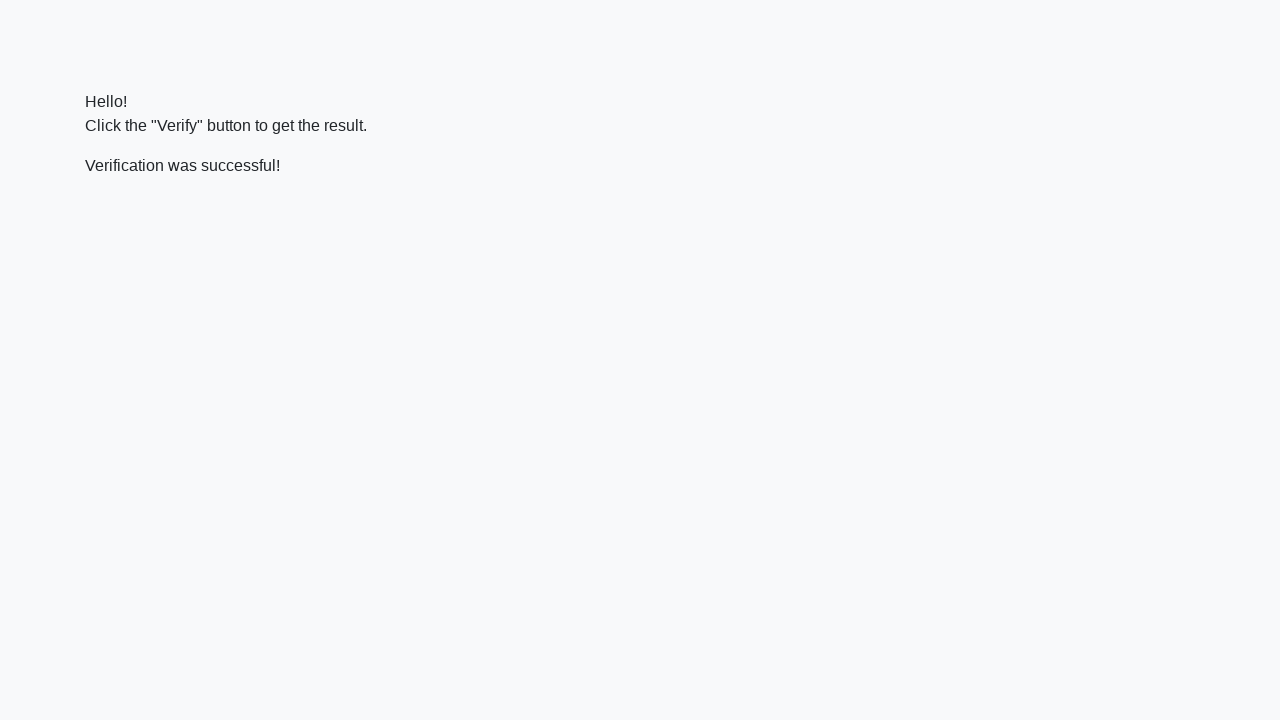

Waited for success message to become visible
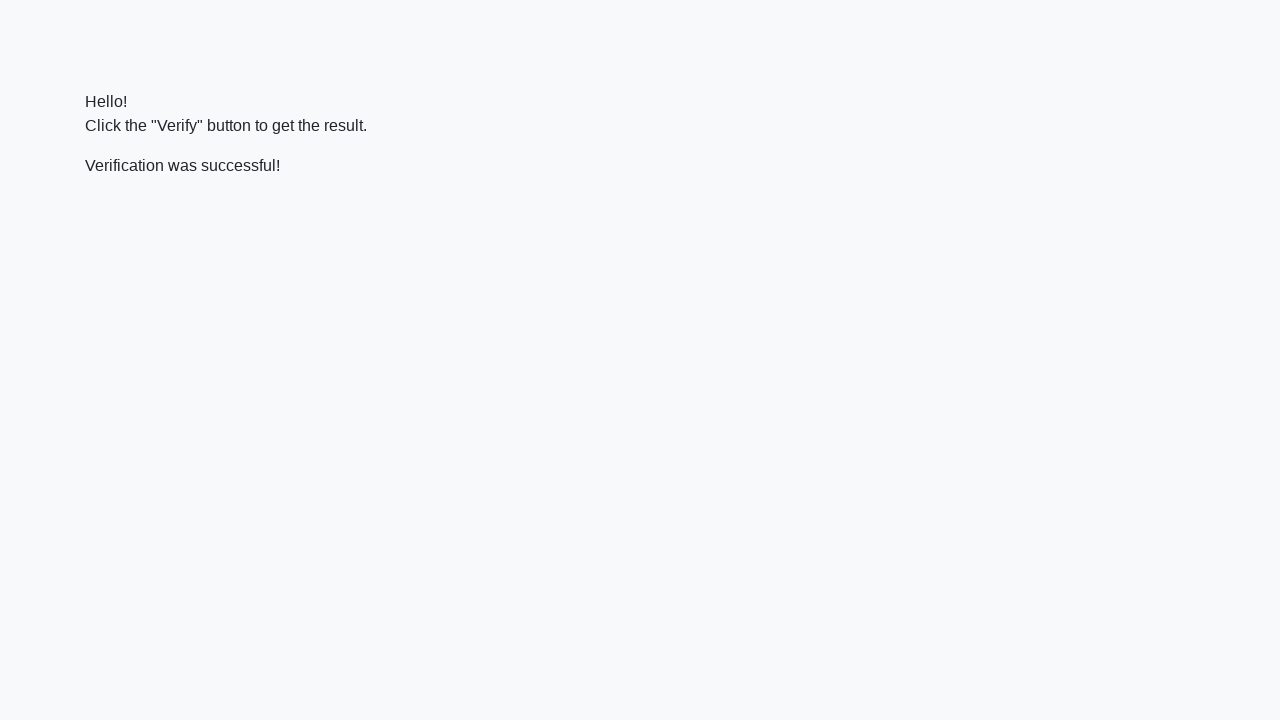

Verified that success message contains 'successful'
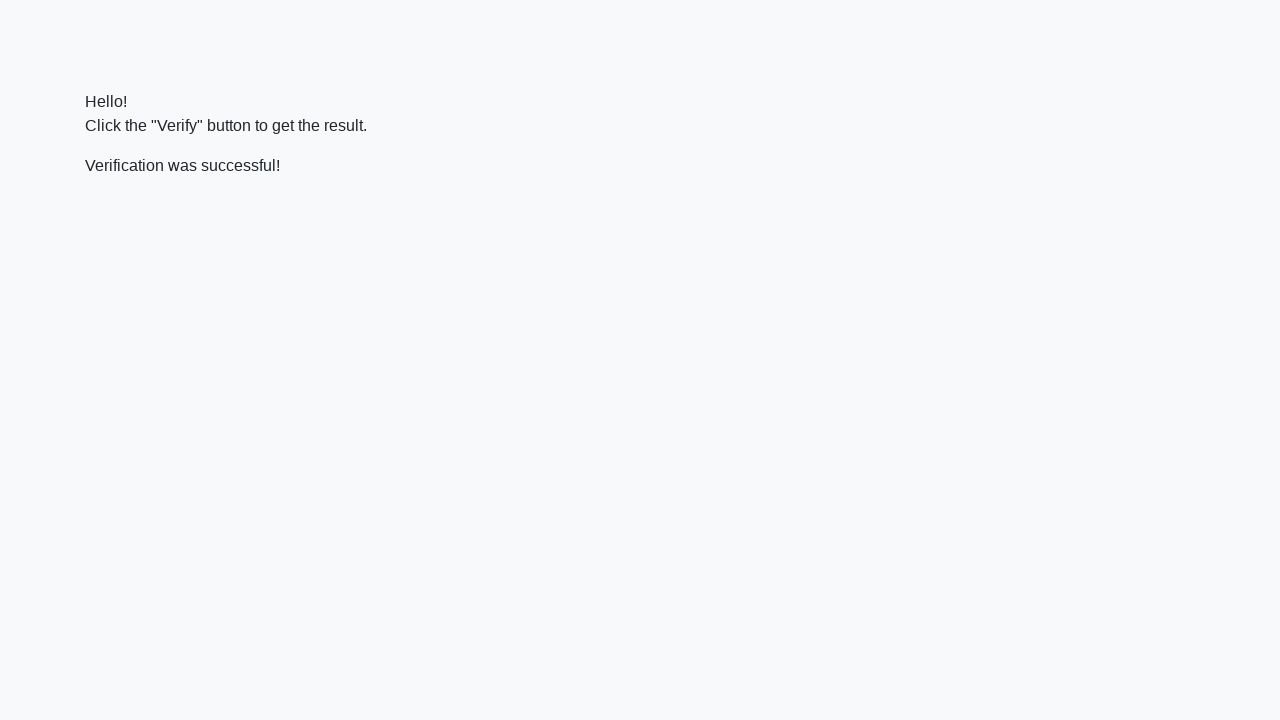

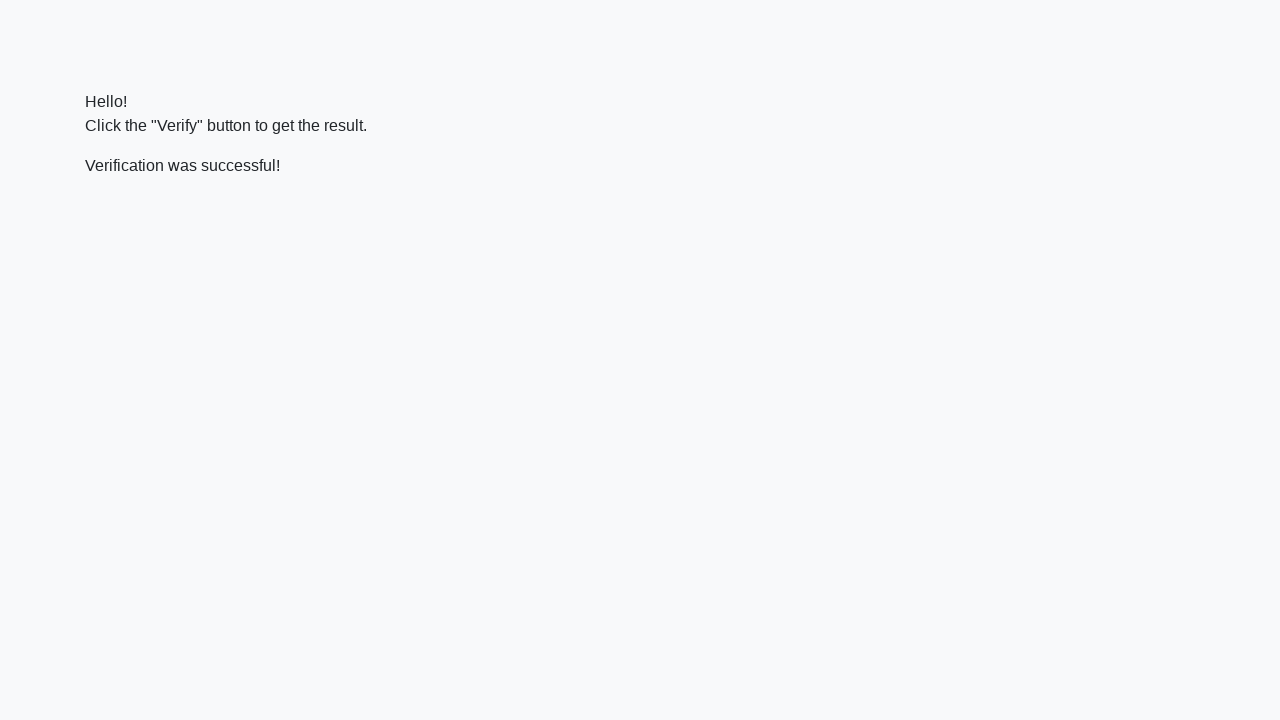